Tests scroll operations on the Selenium website by scrolling down 500 pixels and then scrolling back up 500 pixels using JavaScript execution.

Starting URL: https://www.selenium.dev/

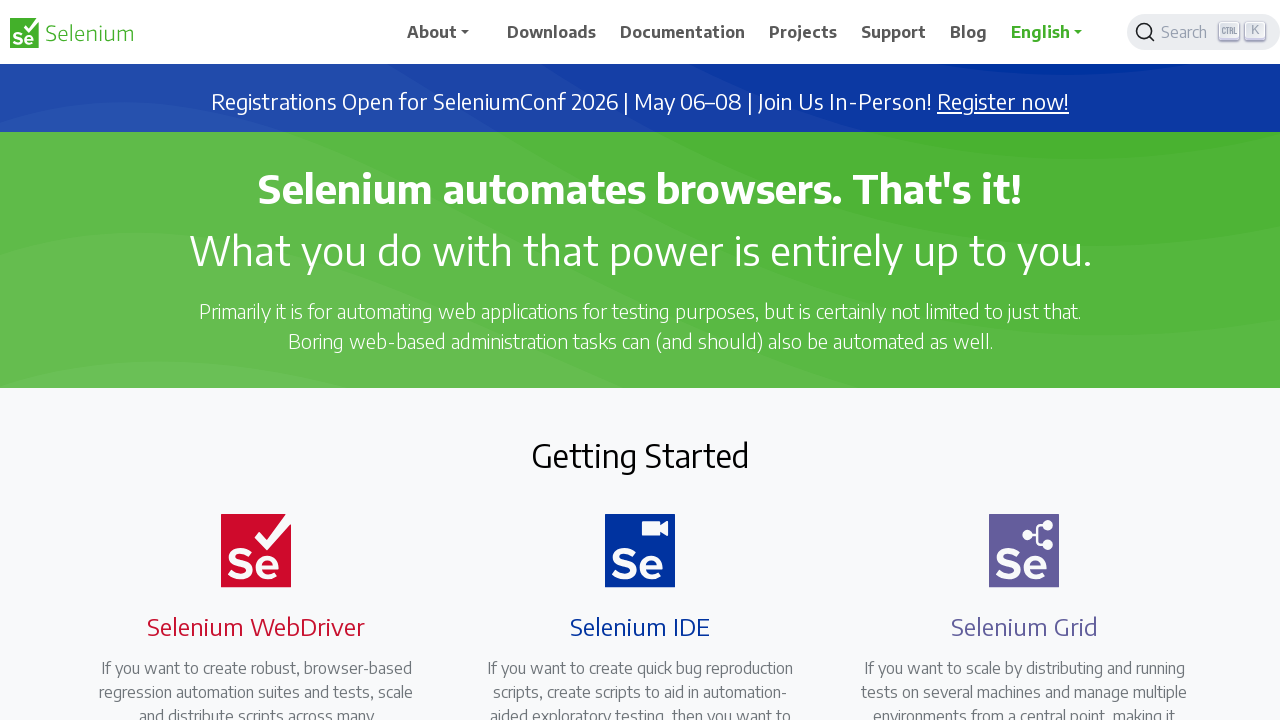

Scrolled down 500 pixels on the Selenium website
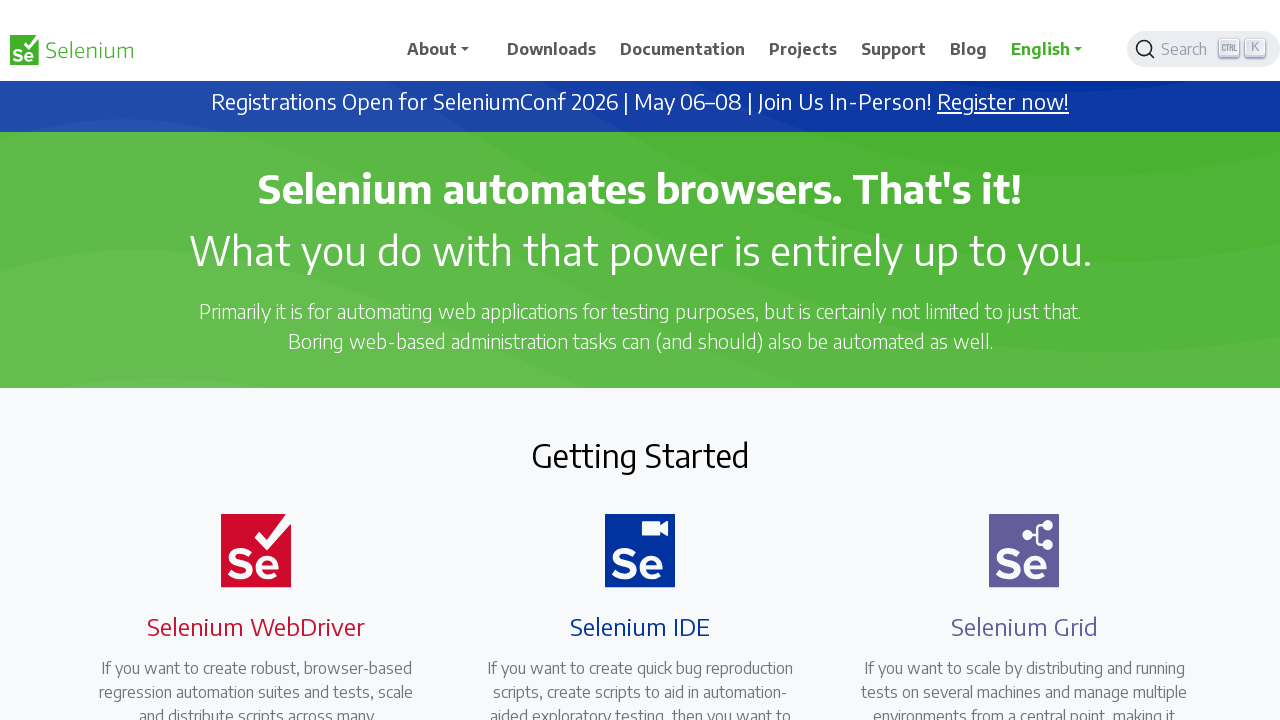

Waited 2 seconds to observe the scroll effect
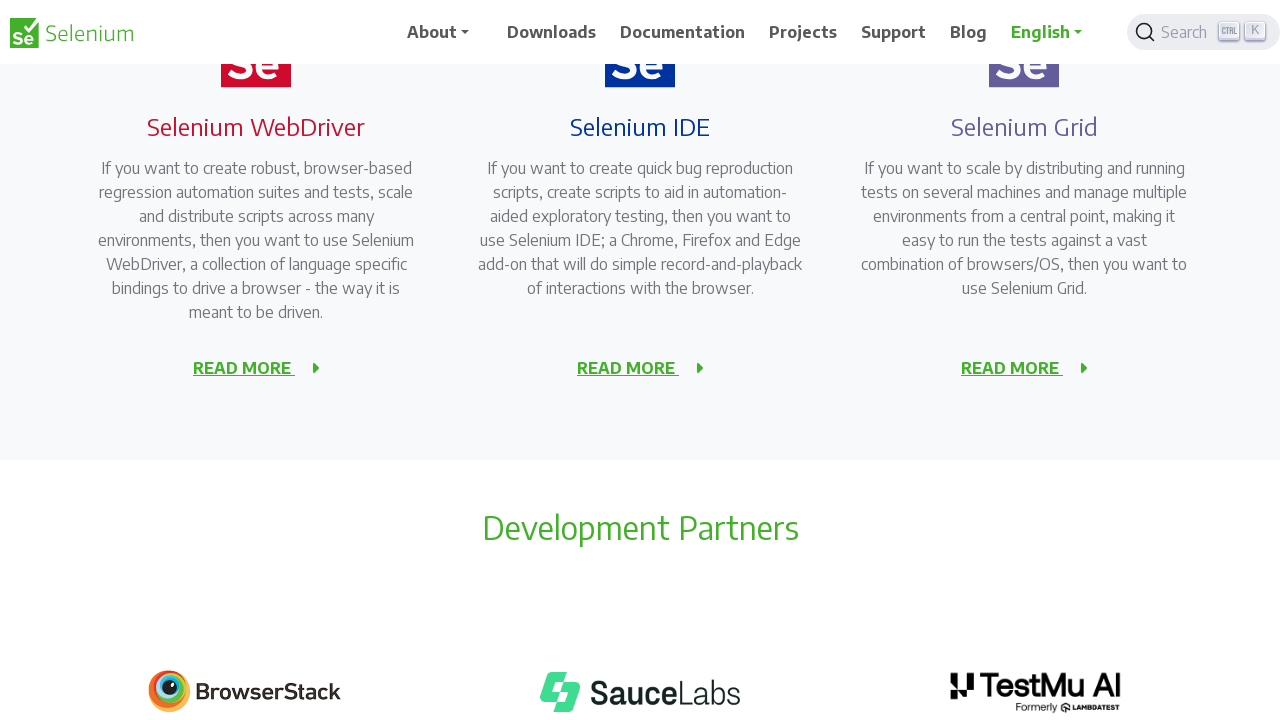

Scrolled back up 500 pixels to return to original position
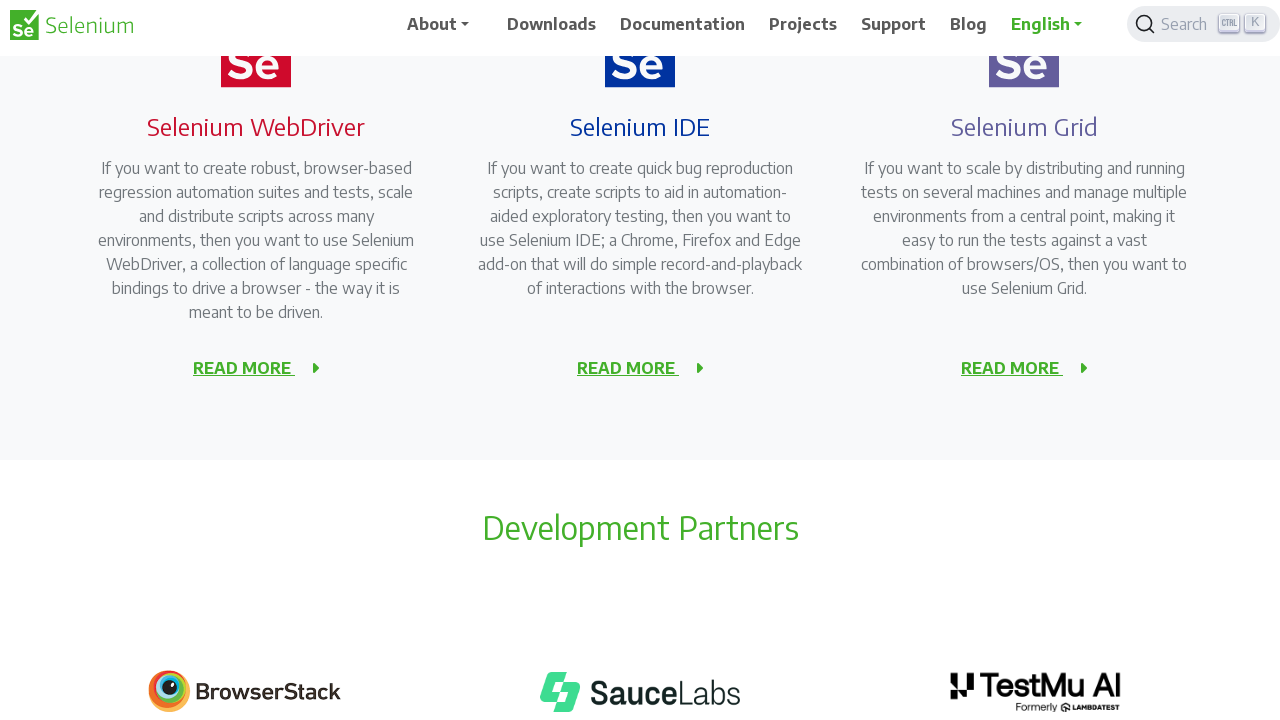

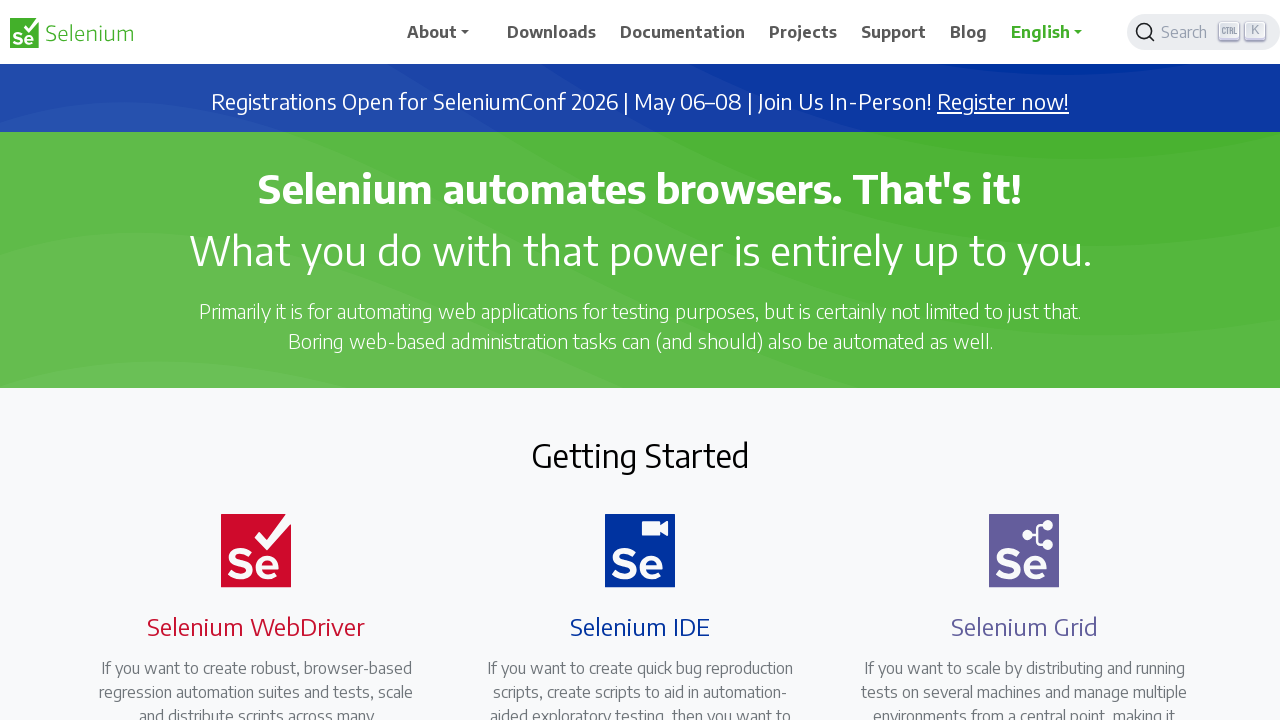